Fills an input field using XPath selector

Starting URL: http://only-testing-blog.blogspot.com/2013/11/new-test.html

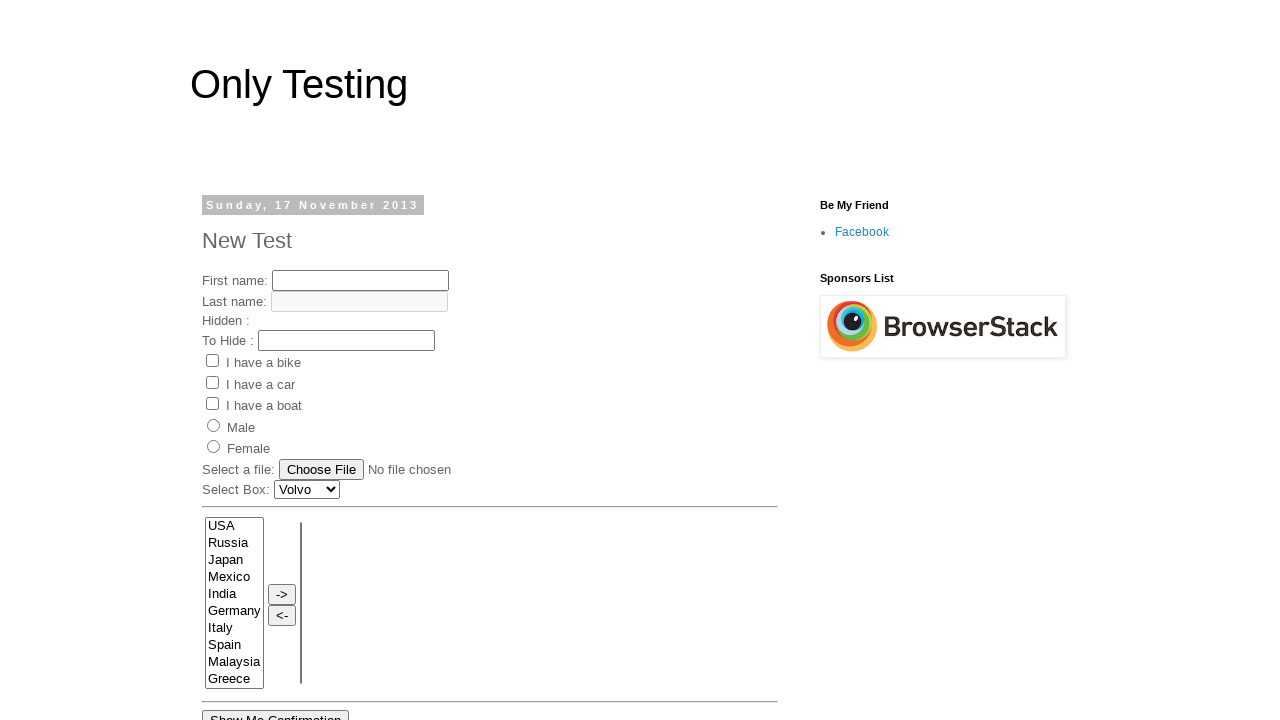

Filled input field with XPath selector //input[@name='fname'] with value 'My Name' on //input[@name='fname']
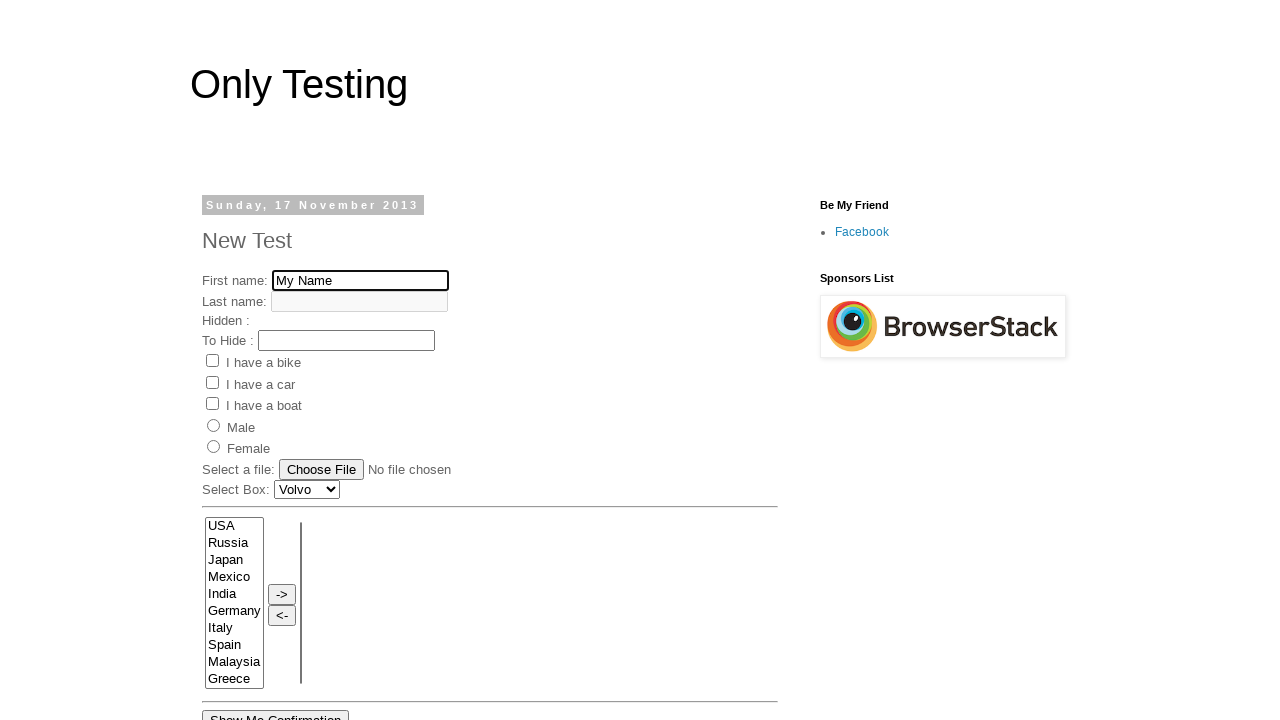

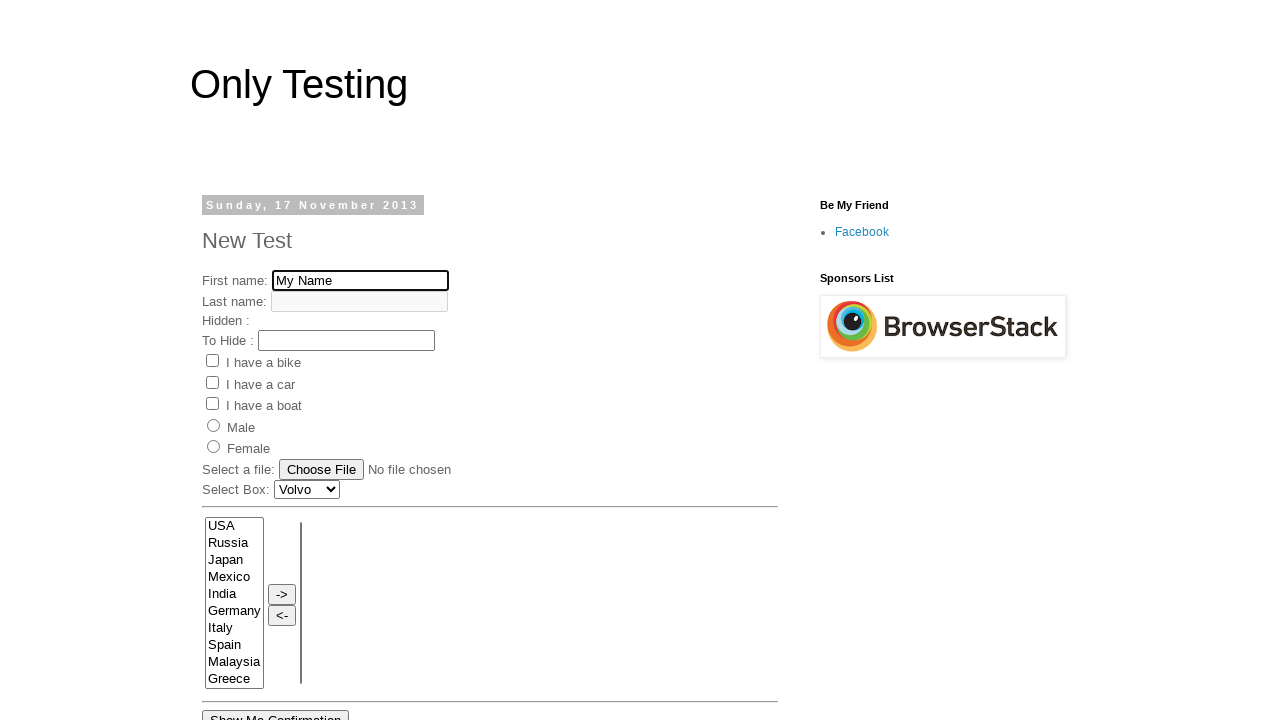